Tests JavaScript confirm box handling by triggering an alert and accepting it

Starting URL: https://echoecho.com/javascript4.htm

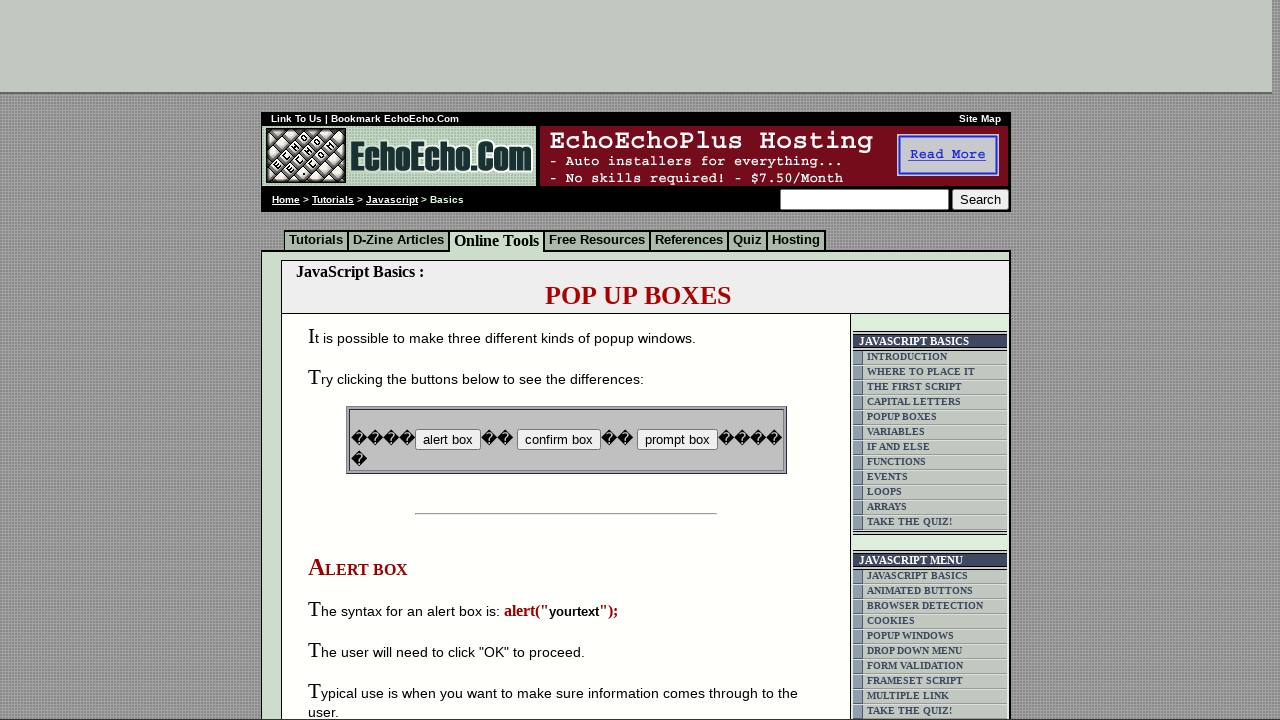

Clicked the confirm box button to trigger JavaScript alert at (558, 440) on input[value='confirm box']
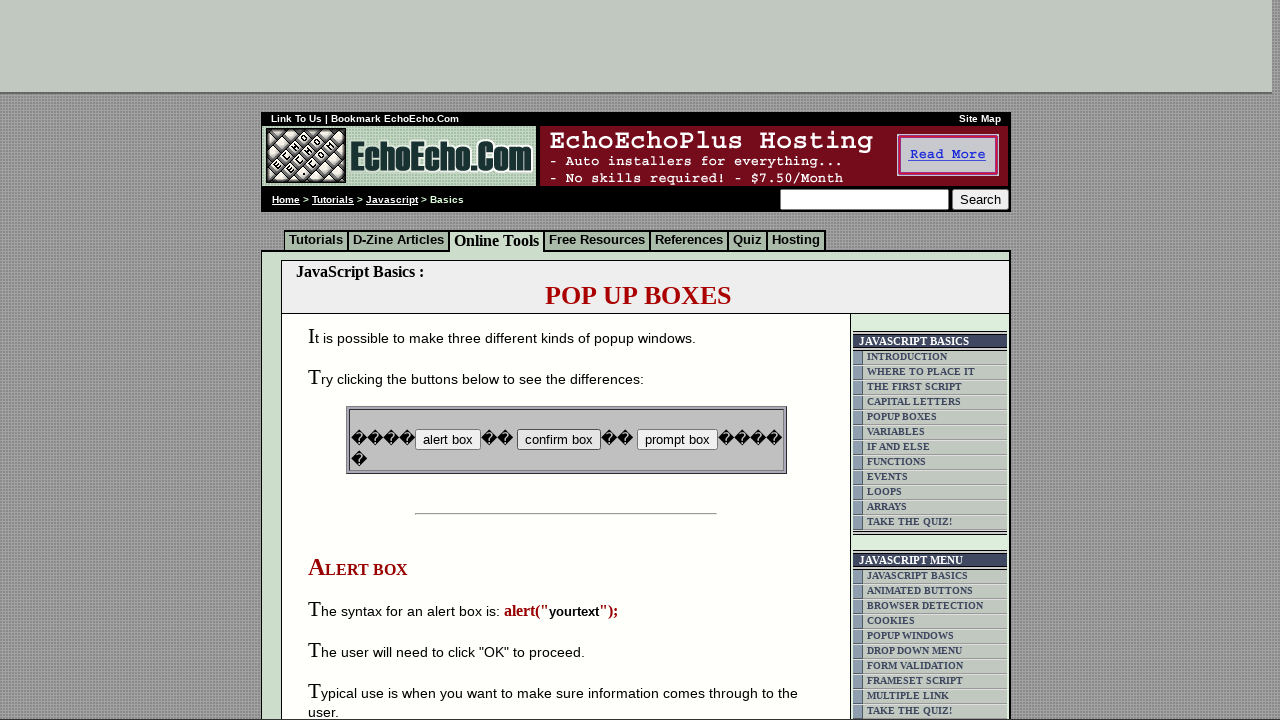

Set up dialog handler to accept JavaScript confirm dialog
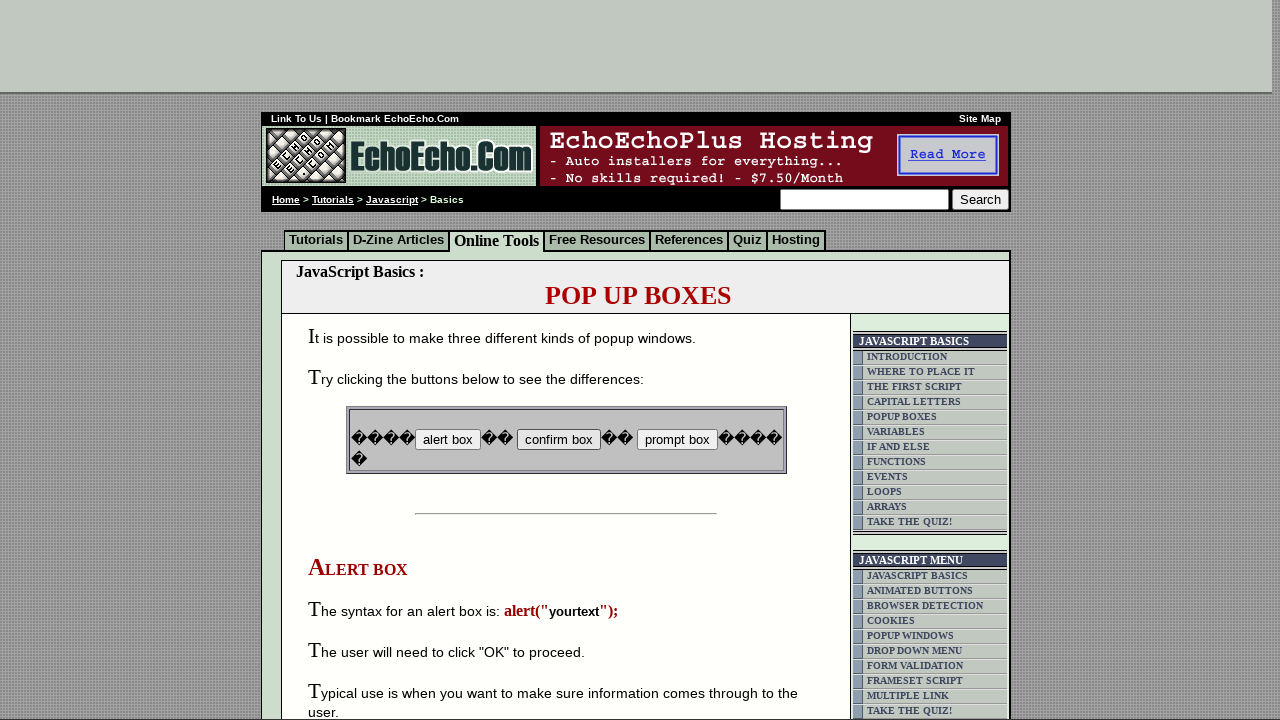

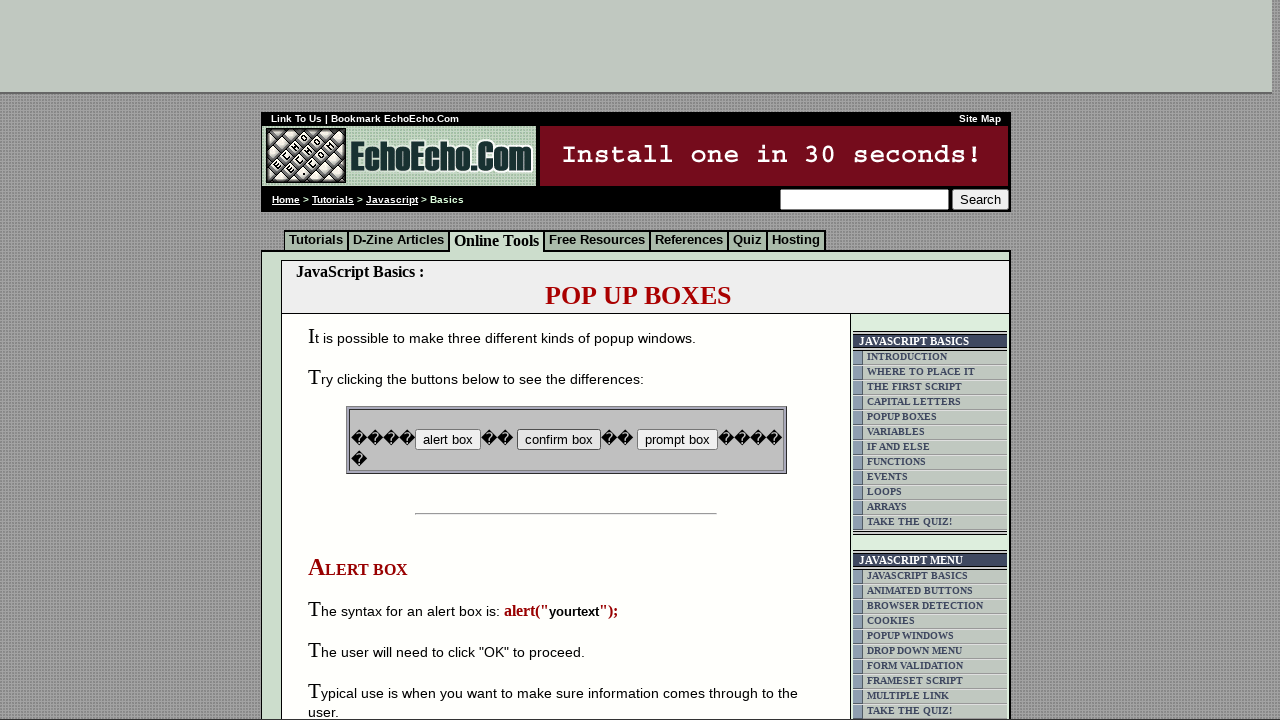